Fills out a complete form with various input types including text fields, radio button, checkbox, dropdown selection, and date picker, then submits the form

Starting URL: https://formy-project.herokuapp.com/form

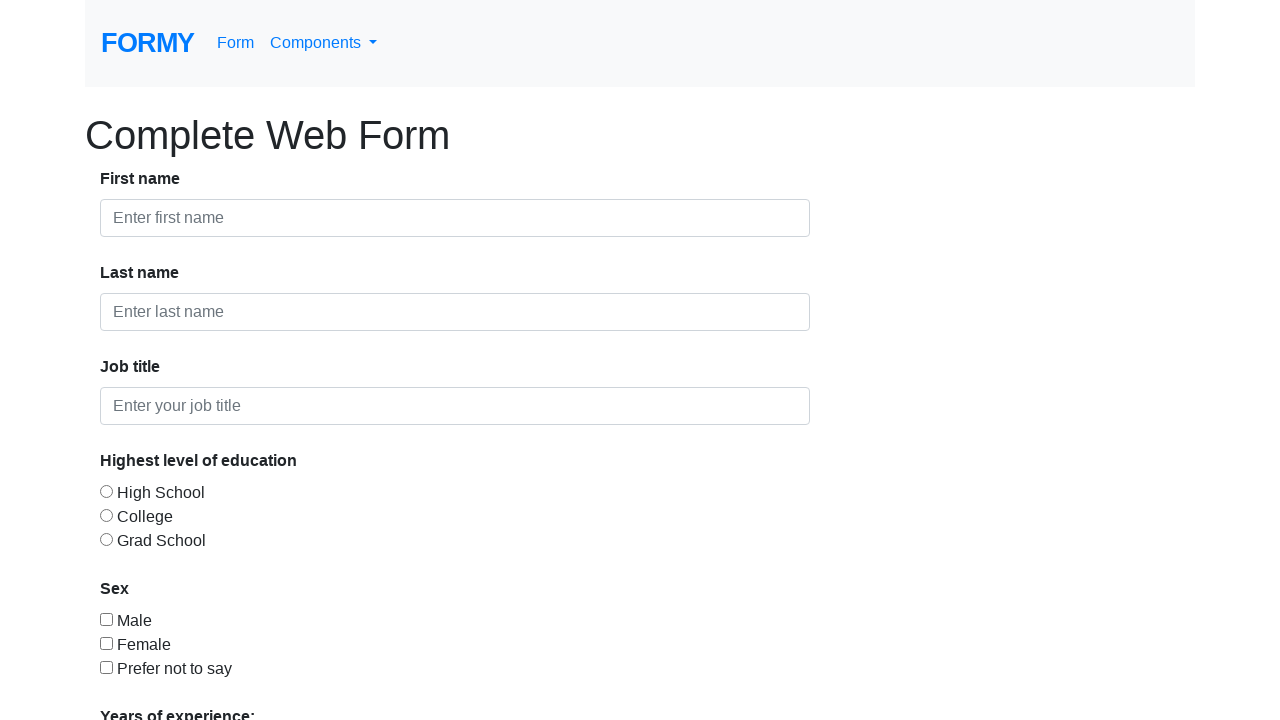

Filled first name field with 'Sutarno' on #first-name
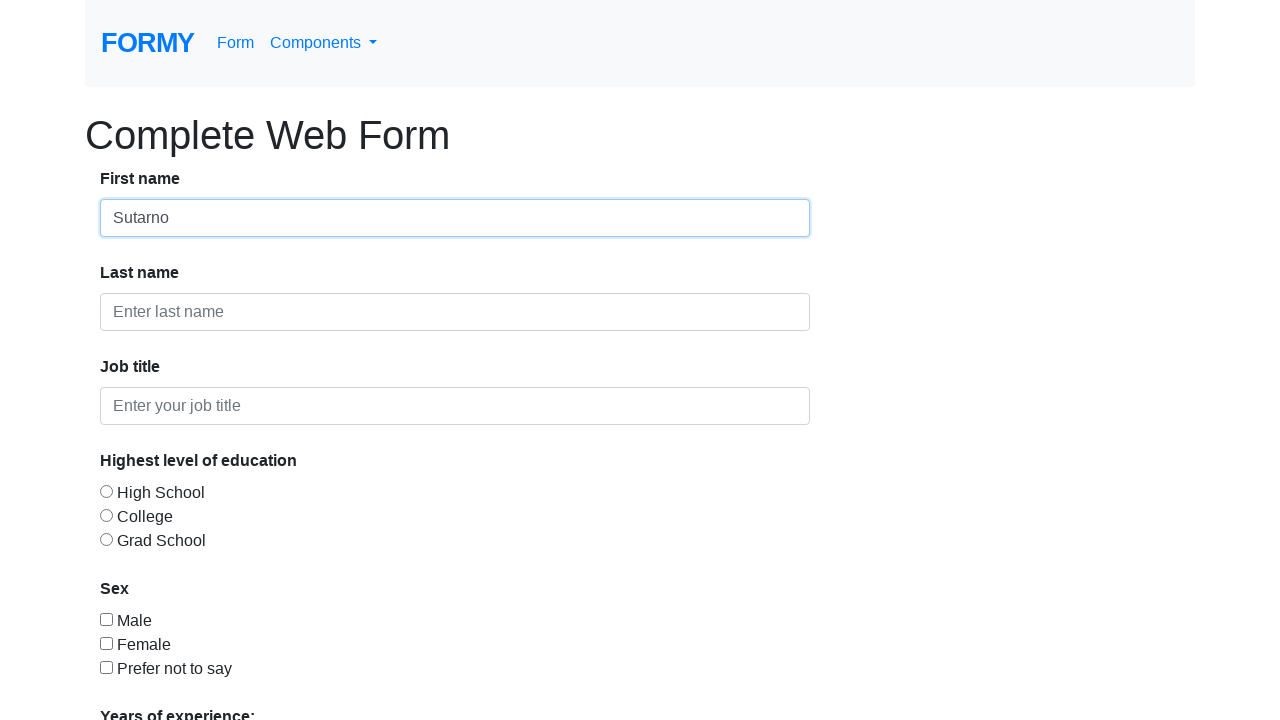

Filled last name field with 'Onratus' on #last-name
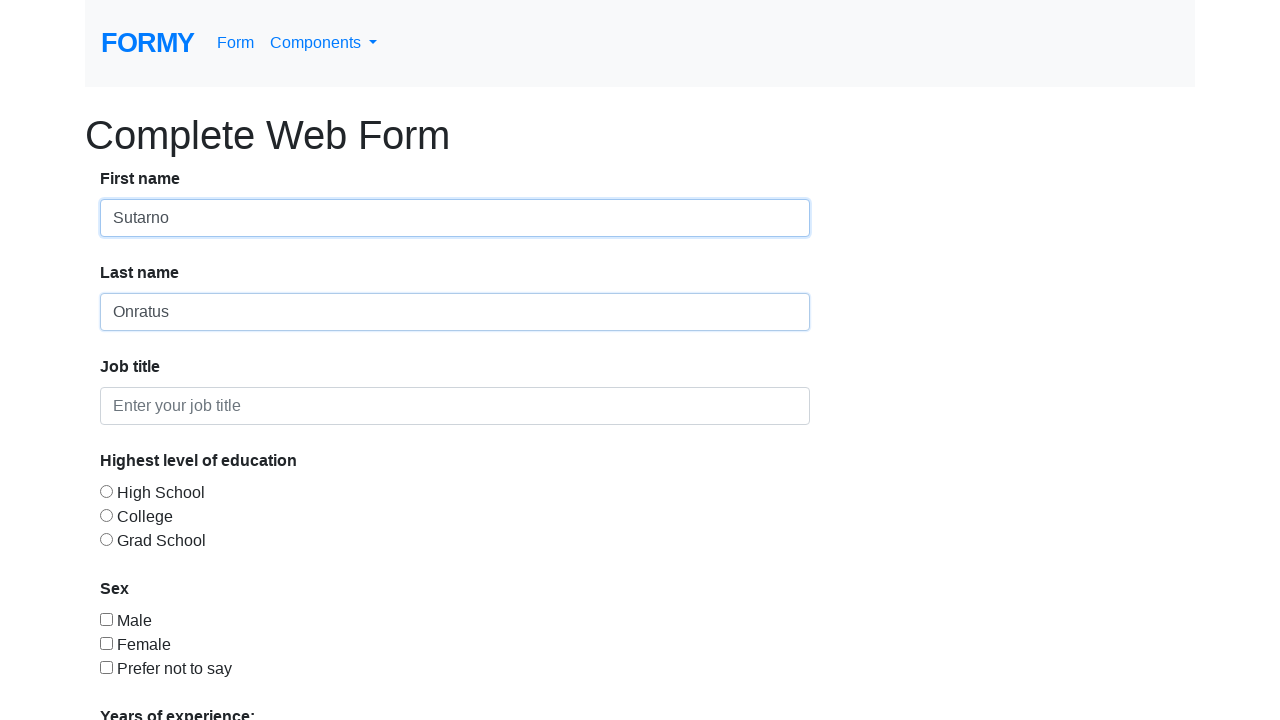

Filled job title field with 'Karyawan' on #job-title
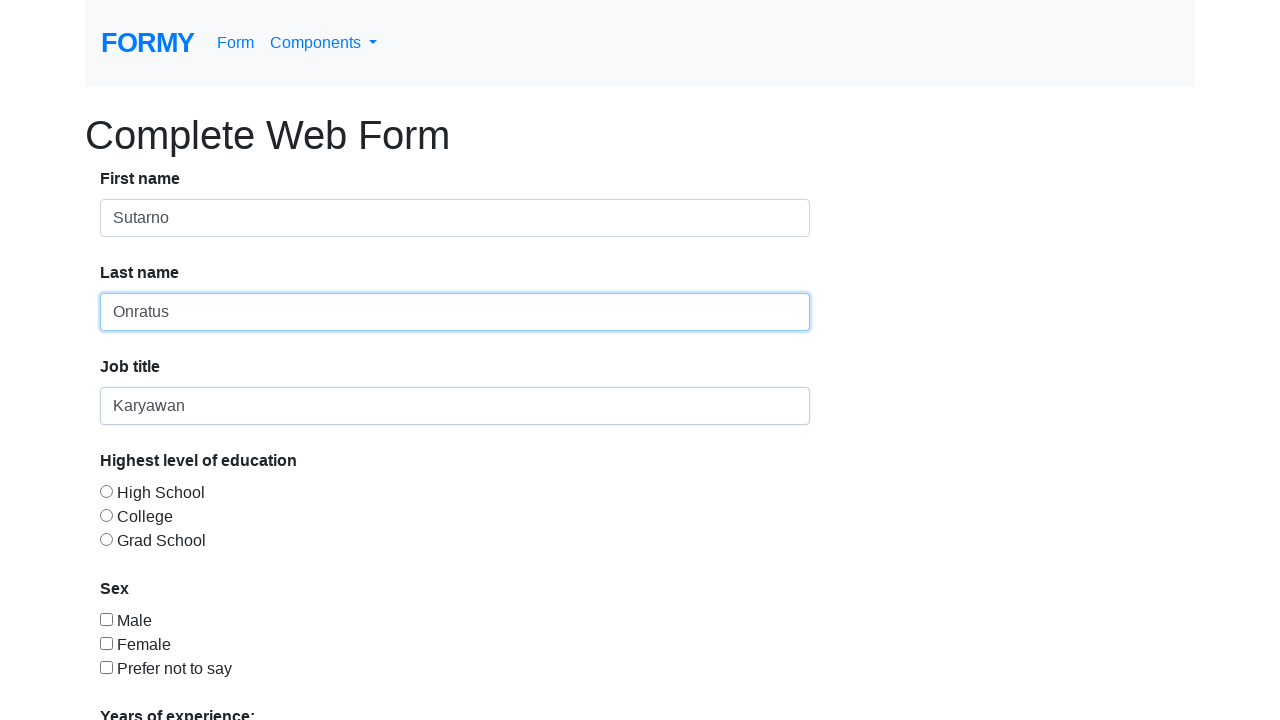

Selected radio button for education level at (106, 491) on #radio-button-1
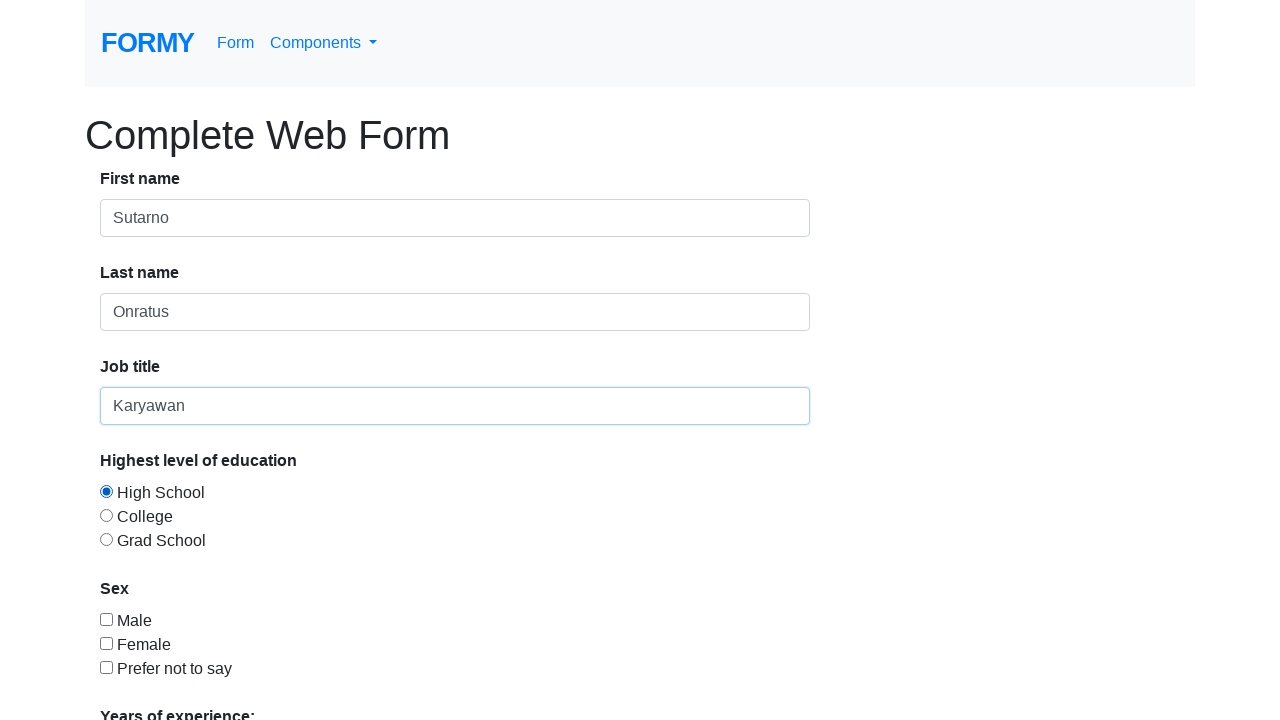

Checked checkbox for gender at (106, 619) on #checkbox-1
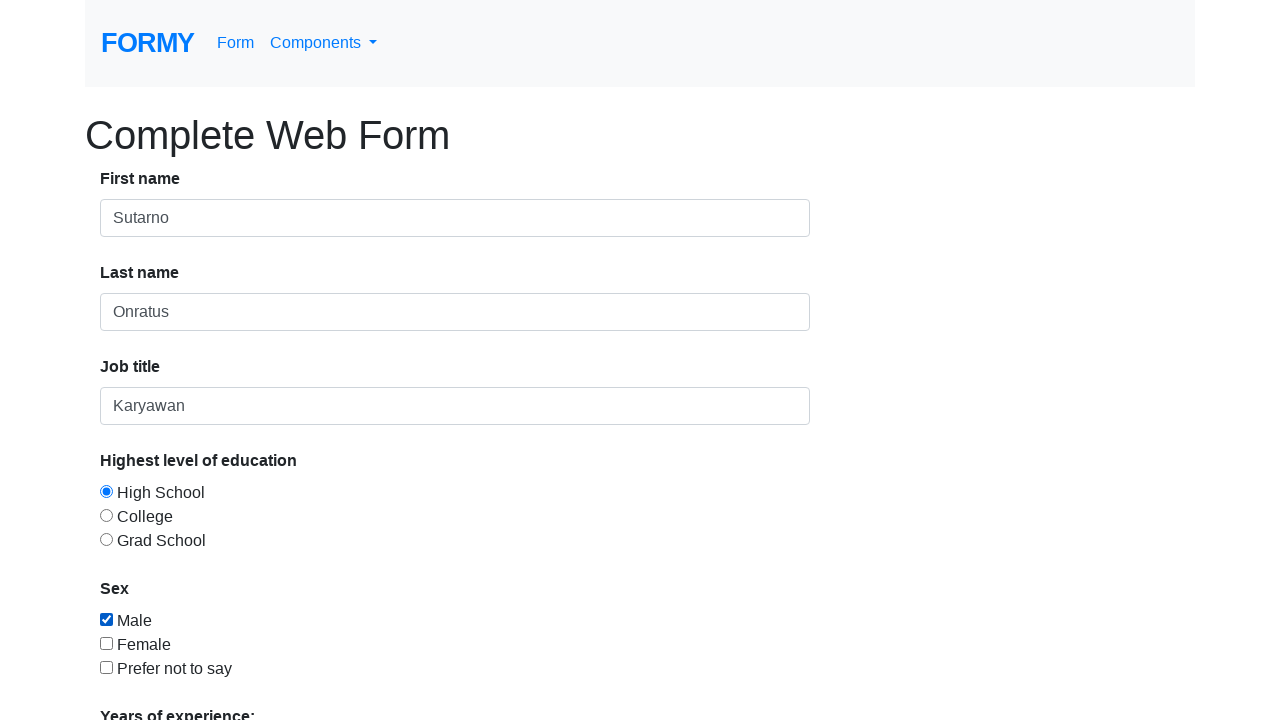

Selected years of experience '3' from dropdown on #select-menu
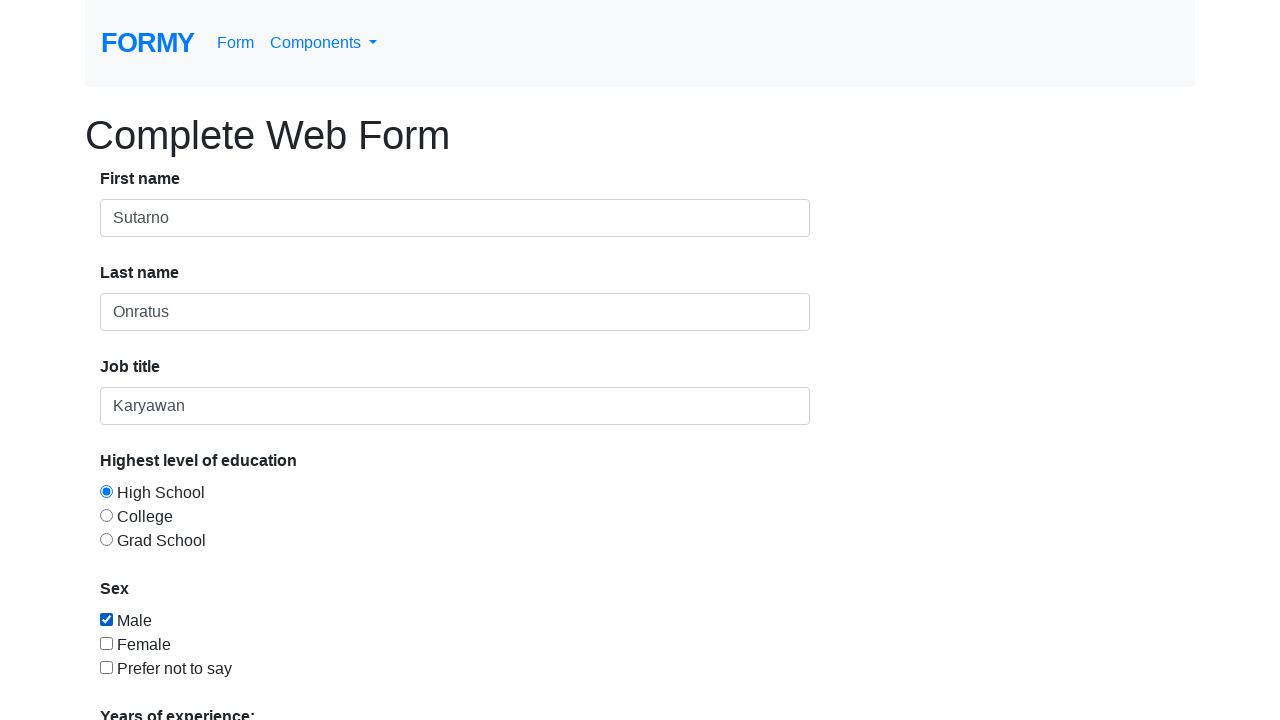

Filled date picker with '09/13/2022' on #datepicker
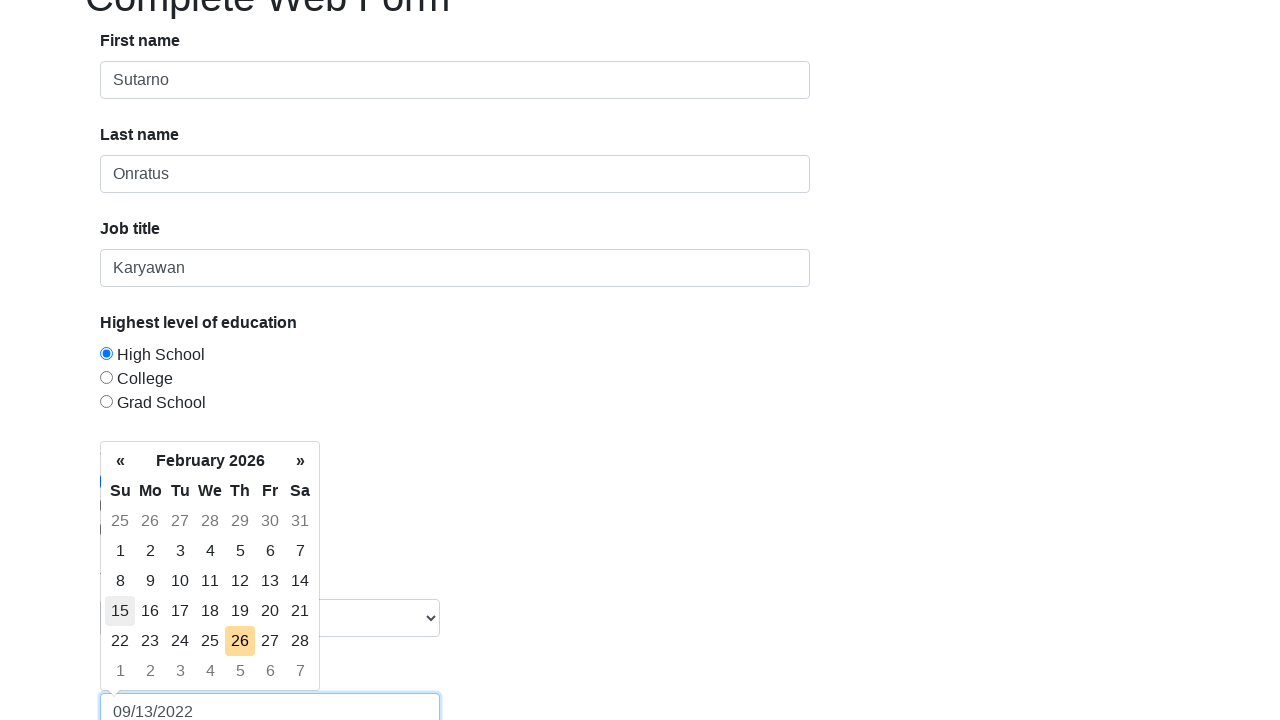

Clicked Submit button to submit the form at (148, 680) on a:has-text('Submit')
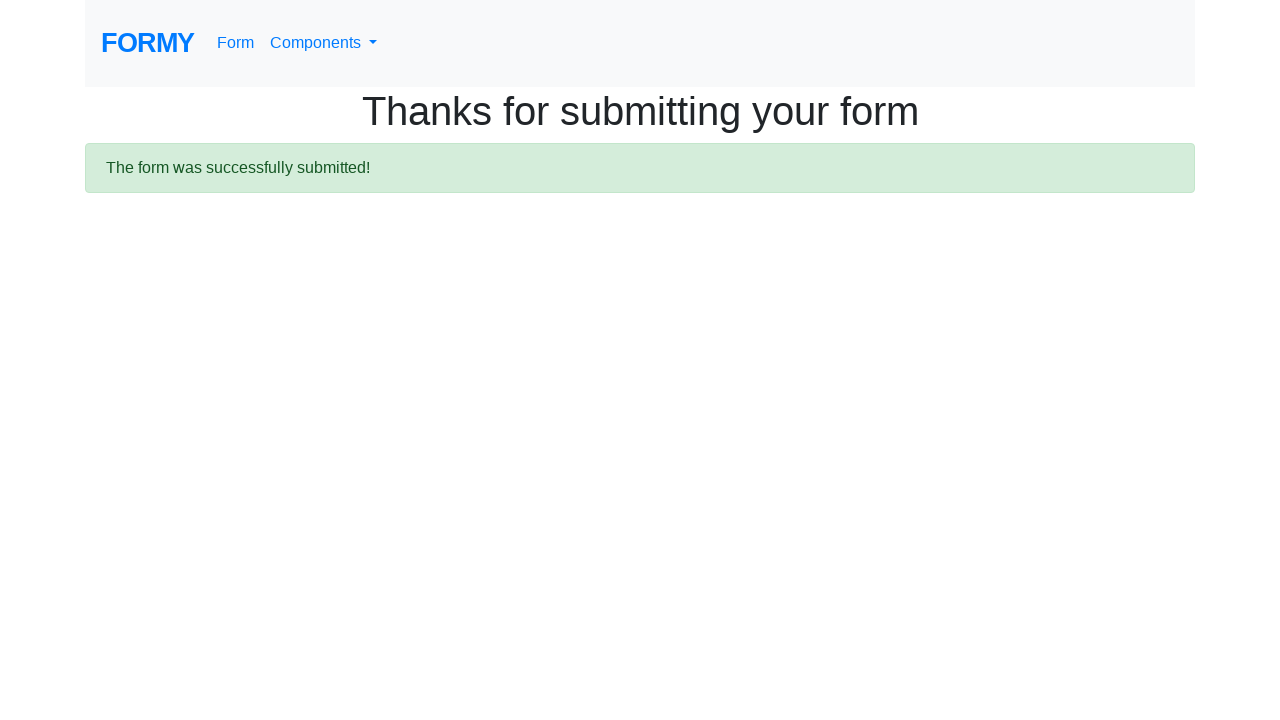

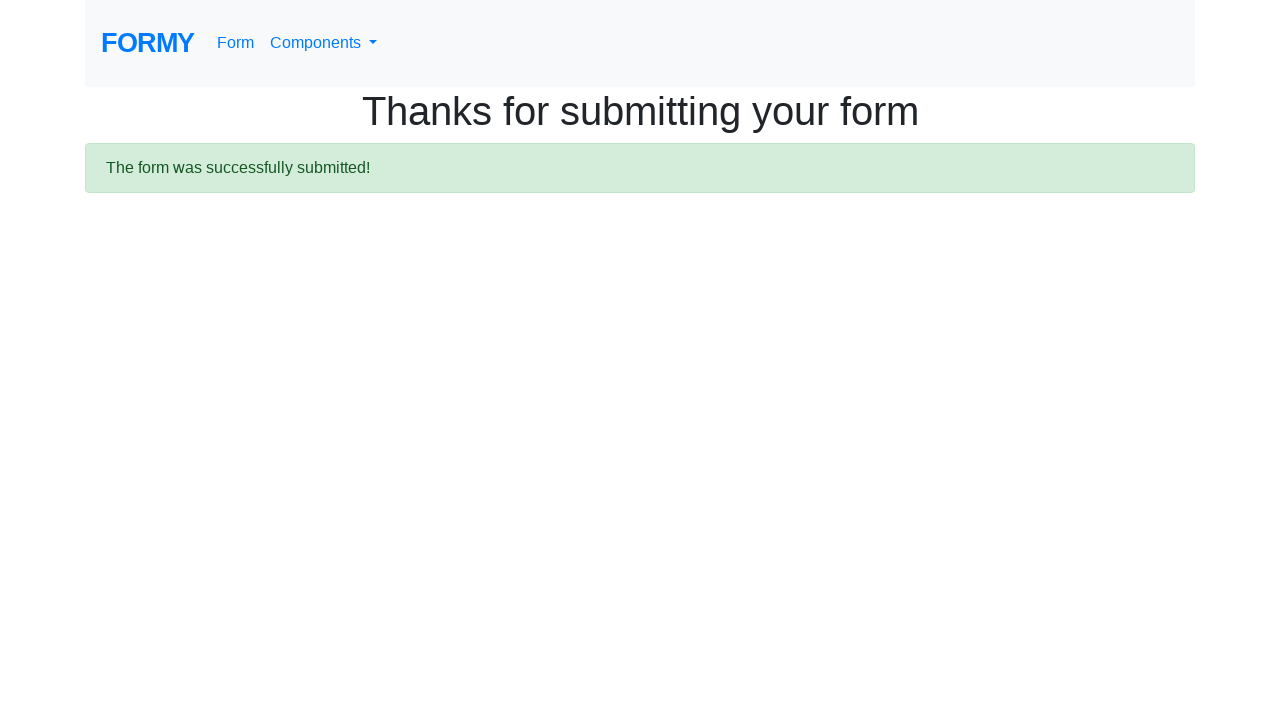